Navigates to wisequarter.com and verifies that the page title contains "Wise"

Starting URL: https://www.wisequarter.com

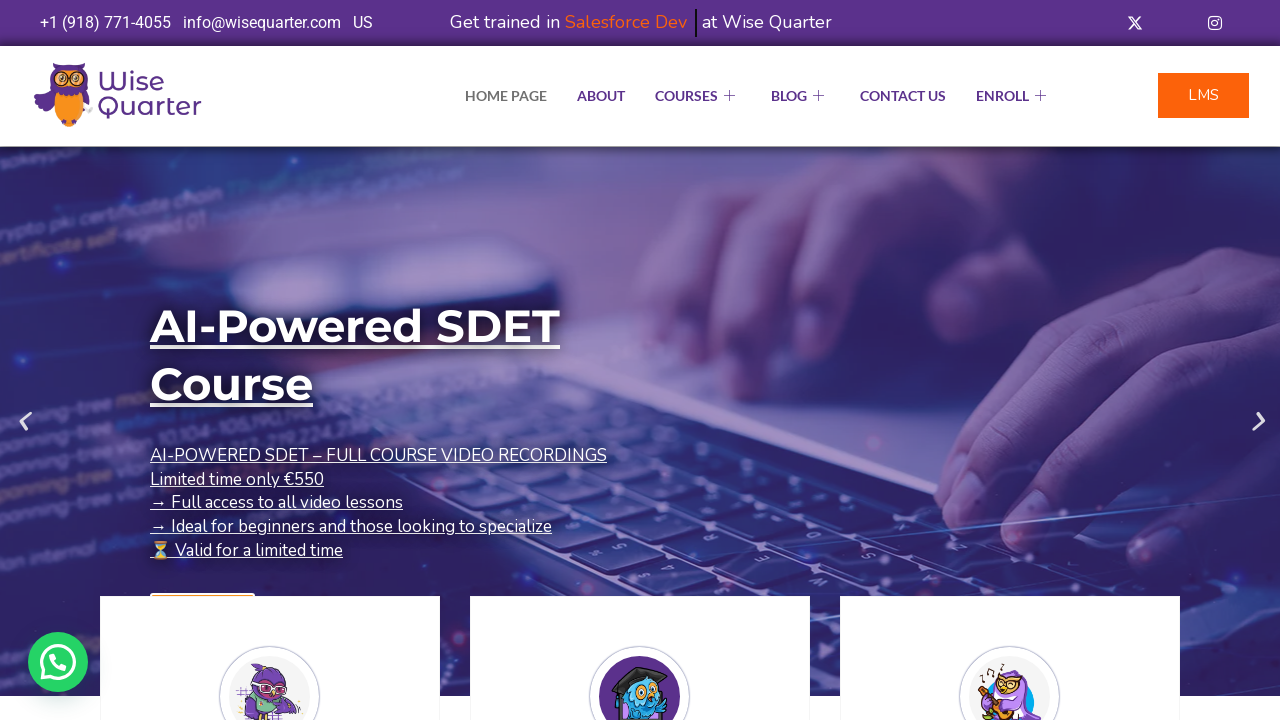

Waited for page to reach domcontentloaded state
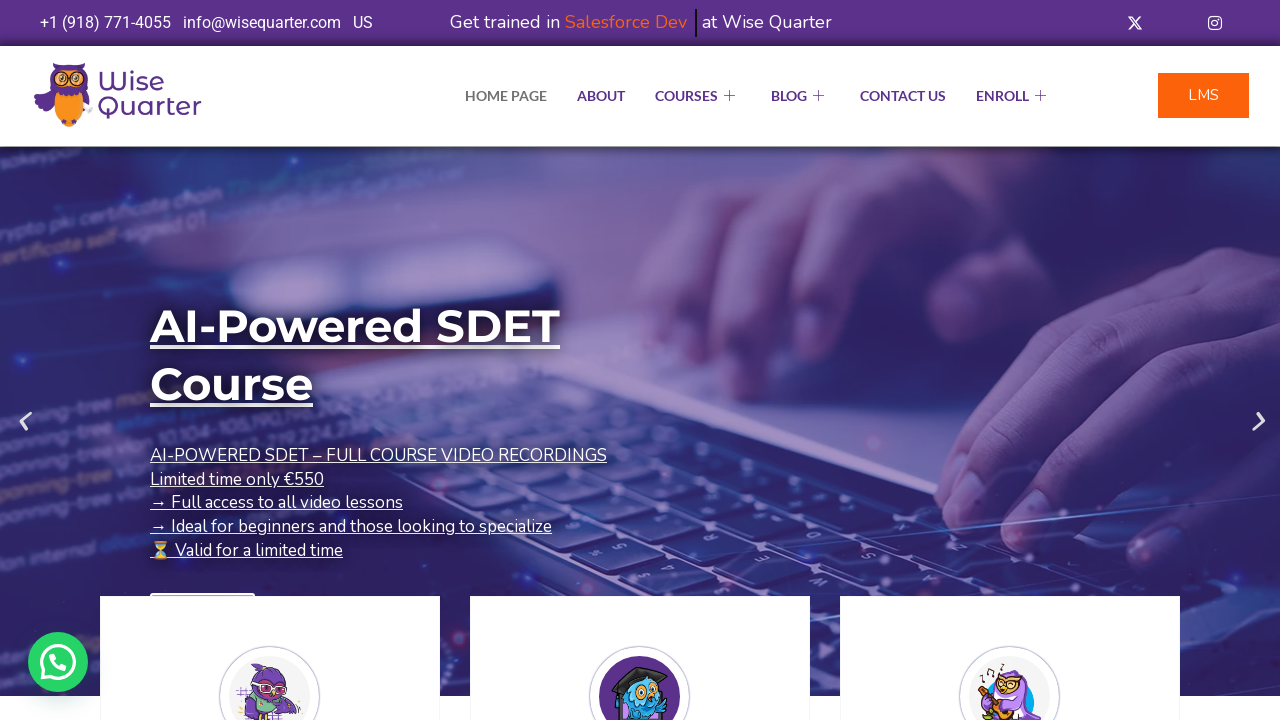

Retrieved page title: IT Bootcamp Courses, Online Classes - Wise Quarter Course
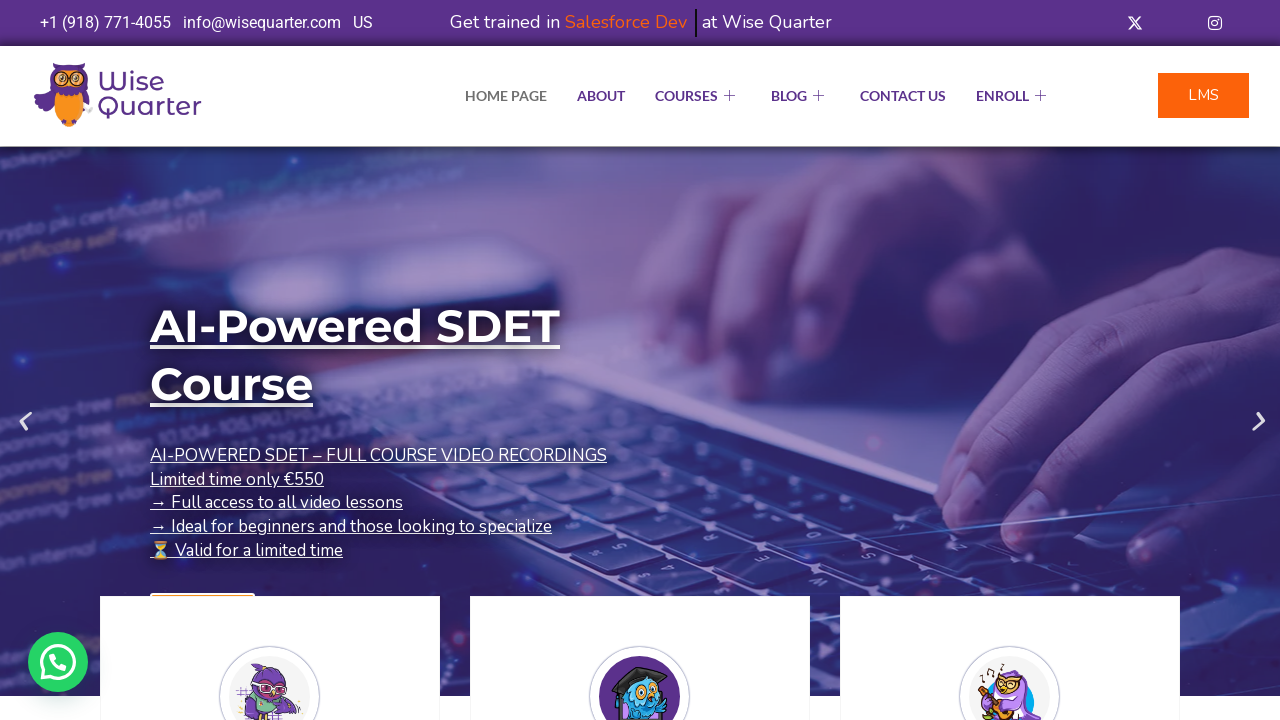

Verified that page title contains 'Wise'
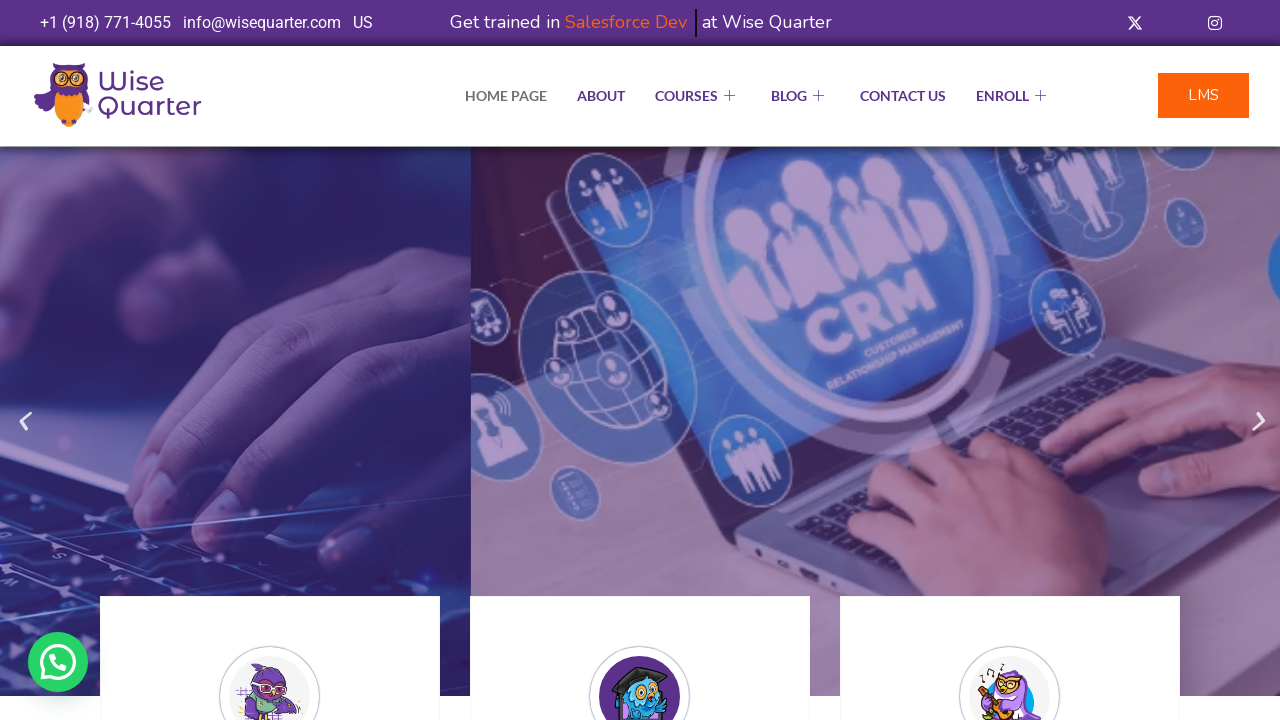

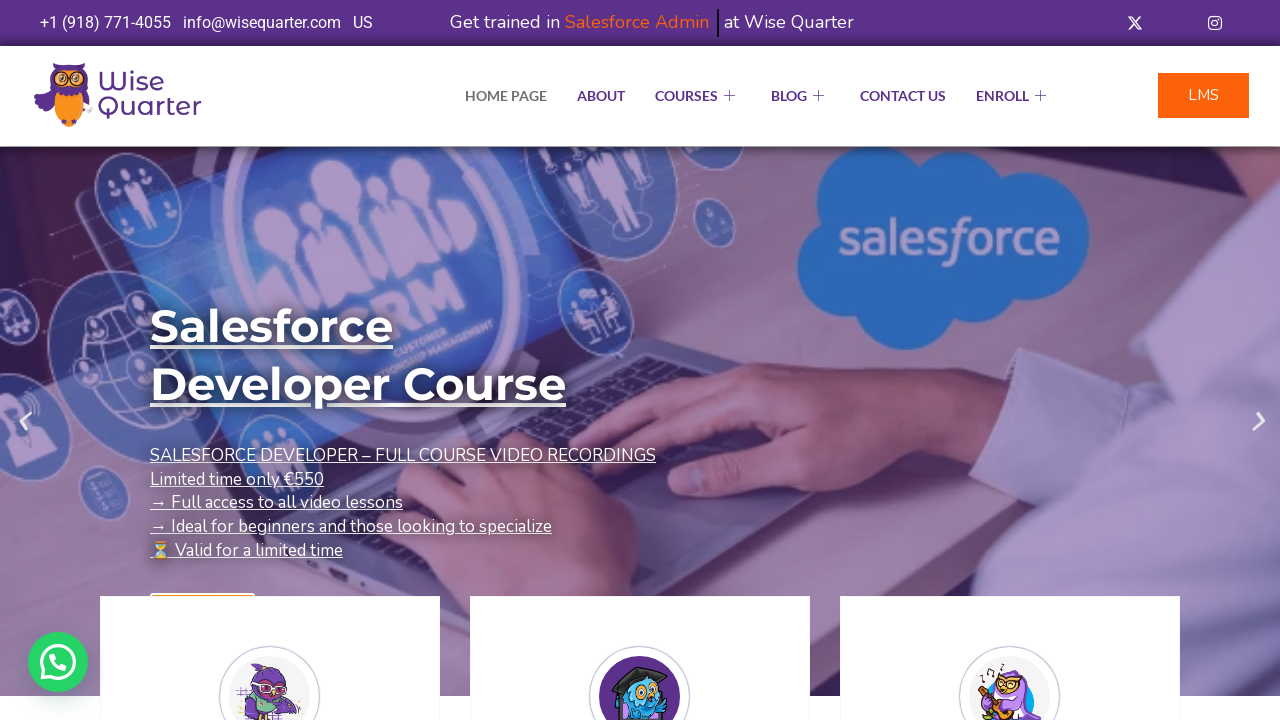